Tests date picker functionality by clicking on a date of birth field, selecting December 2020 from dropdown menus, and clicking on day 20 in the calendar.

Starting URL: https://www.dummyticket.com/dummy-ticket-for-visa-application/

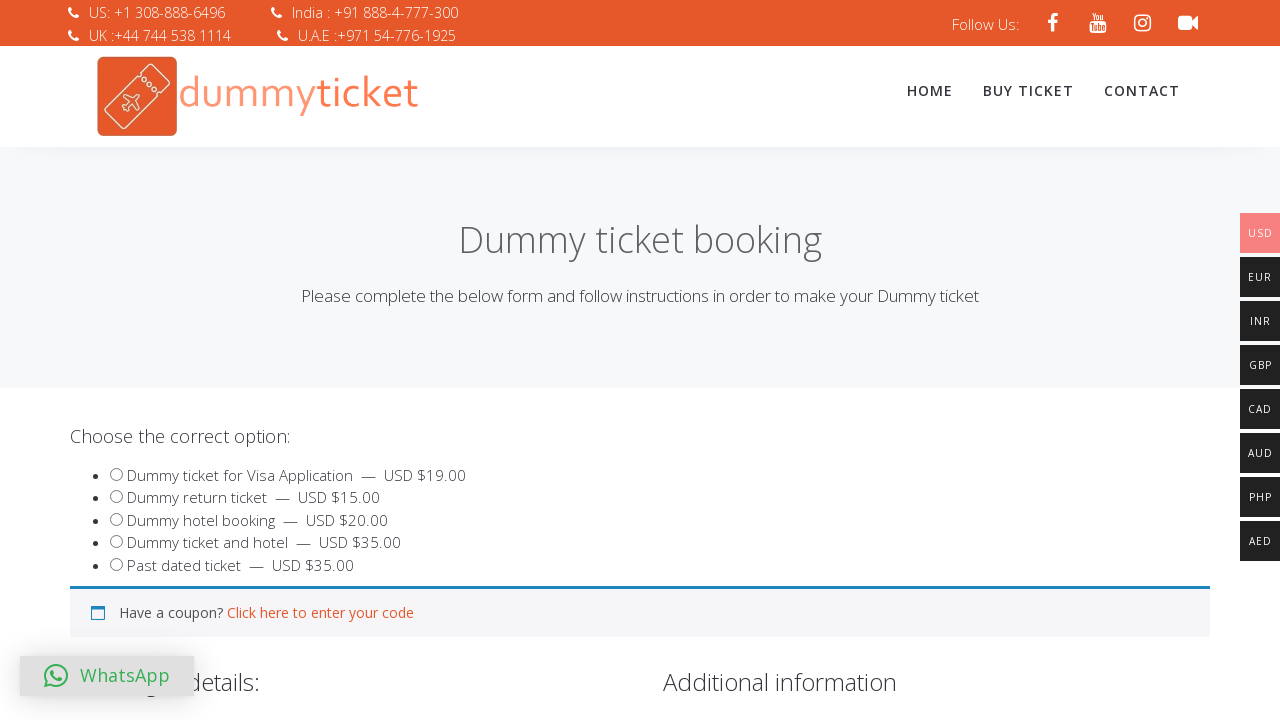

Clicked on date of birth field to open date picker at (344, 360) on input#dob
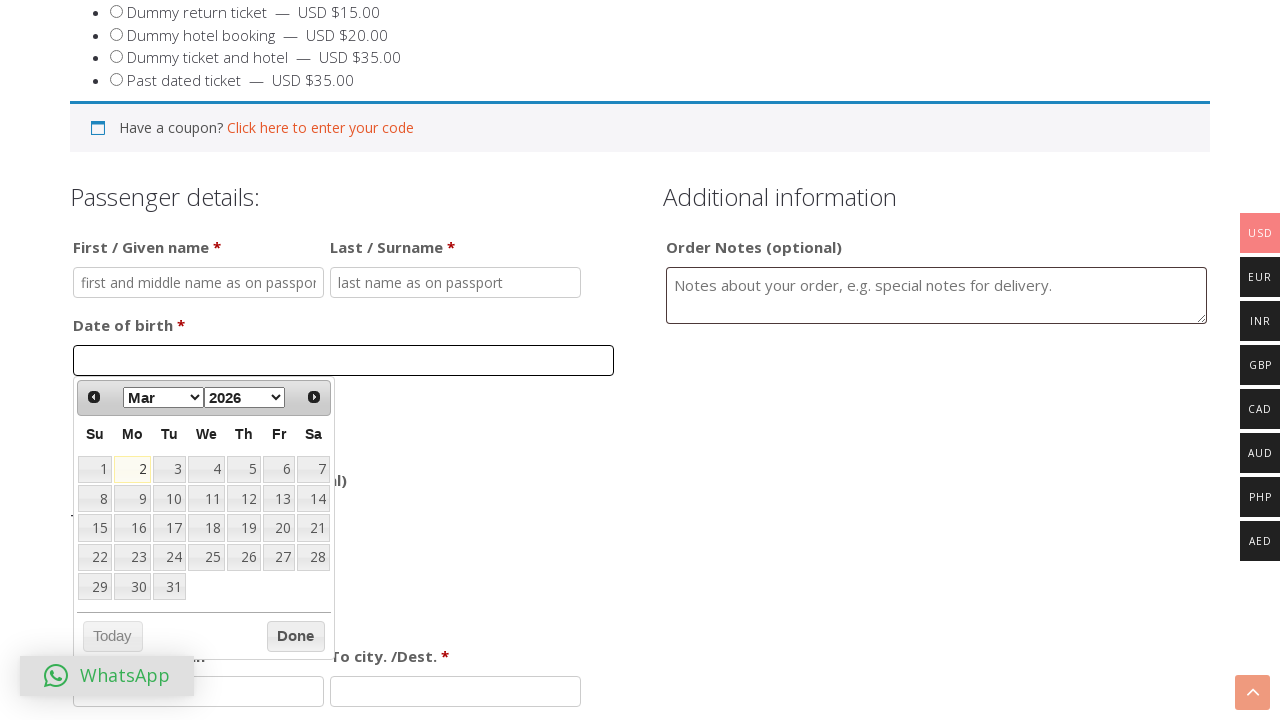

Selected December from month dropdown on select[aria-label='Select month']
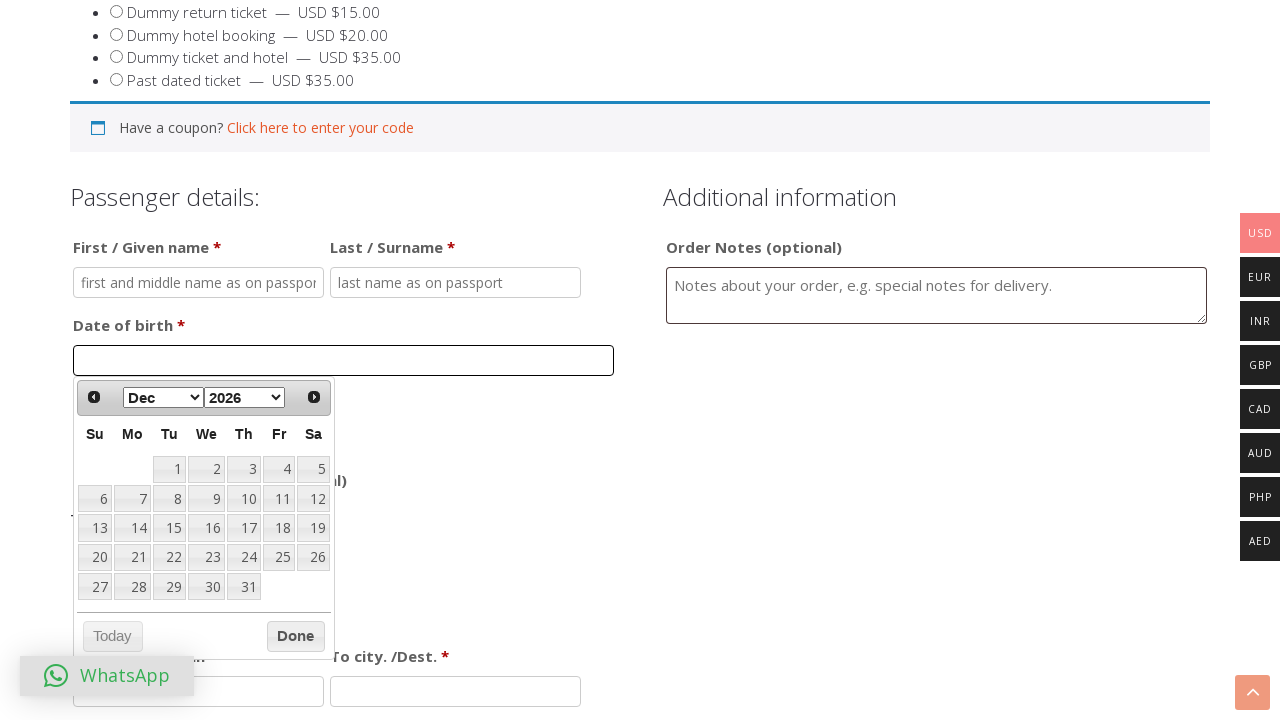

Selected 2020 from year dropdown on select[aria-label='Select year']
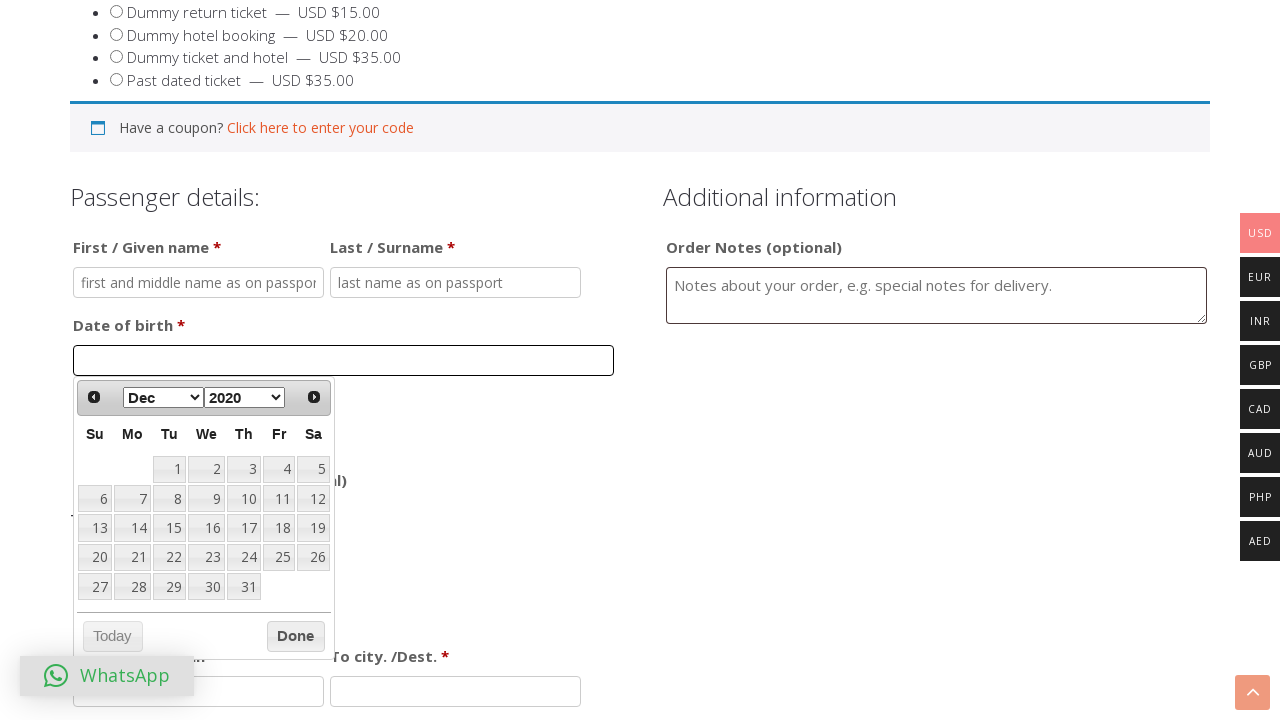

Clicked on day 20 in the calendar at (95, 557) on table.ui-datepicker-calendar tbody tr td a:text('20')
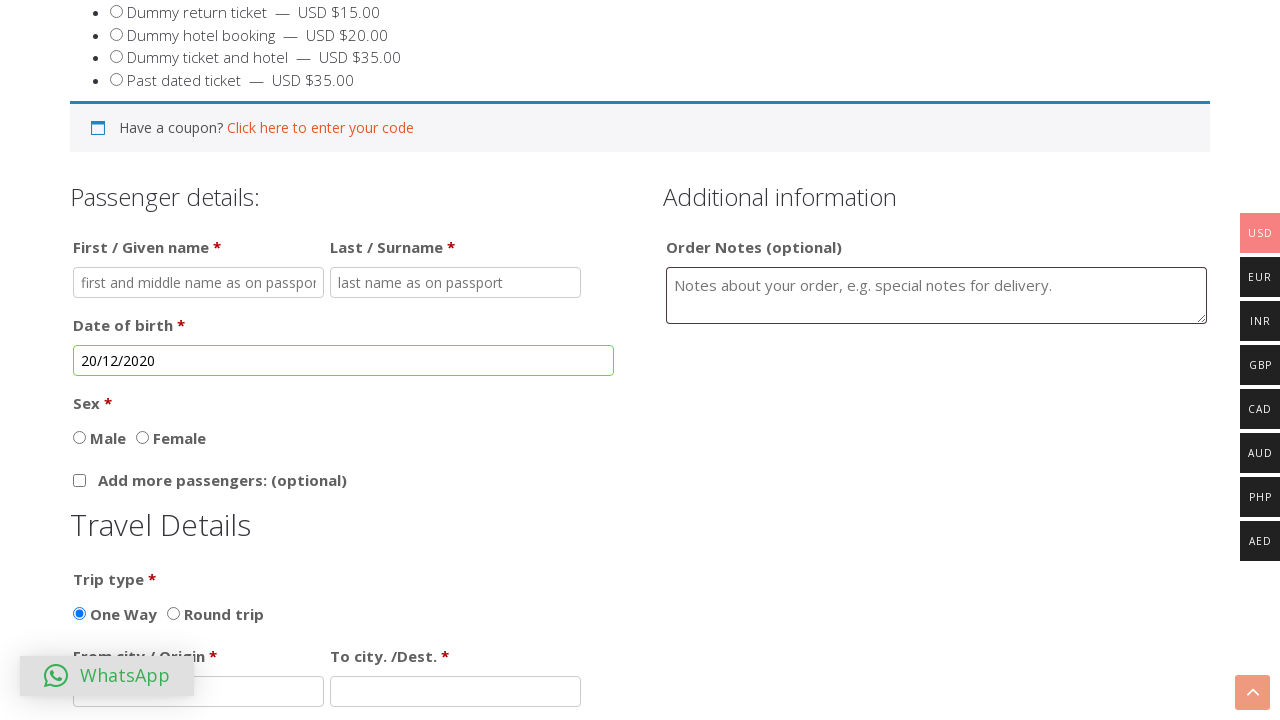

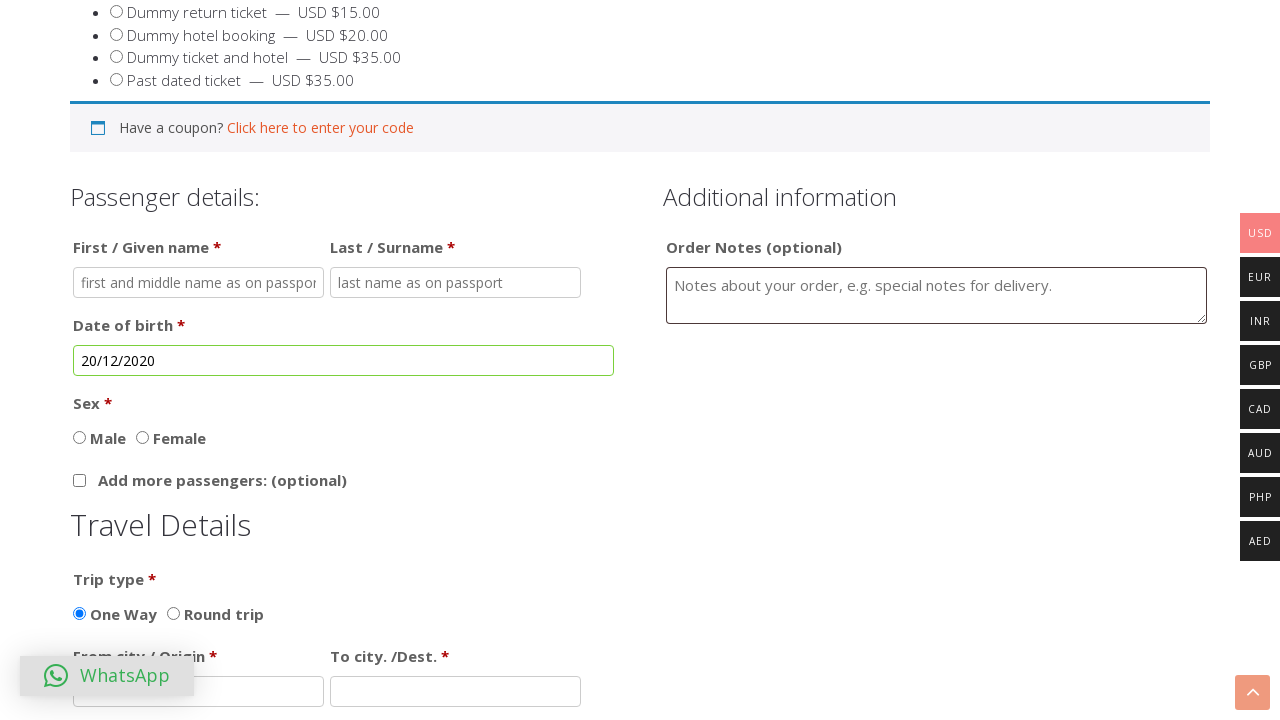